Tests that dropping the small circle outside the big circle shows "Try again!" text

Starting URL: https://loopcamp.vercel.app/drag-and-drop-circles.html

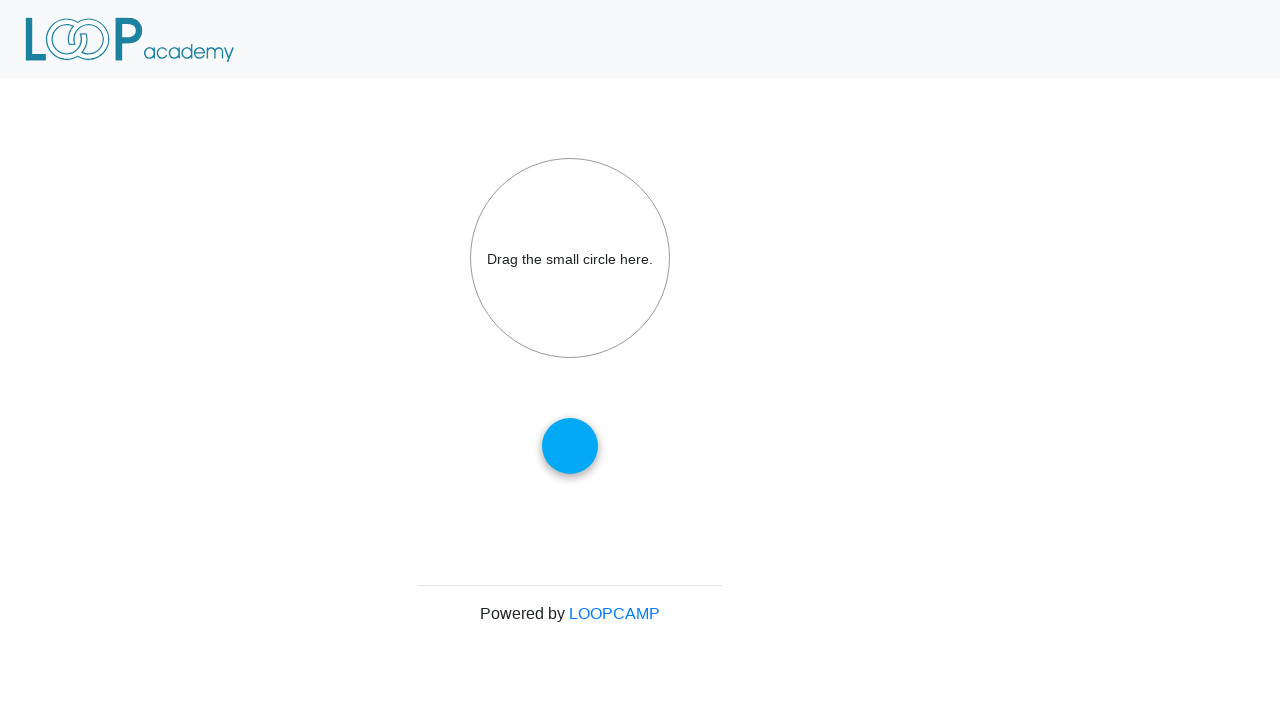

Navigated to drag and drop circles test page
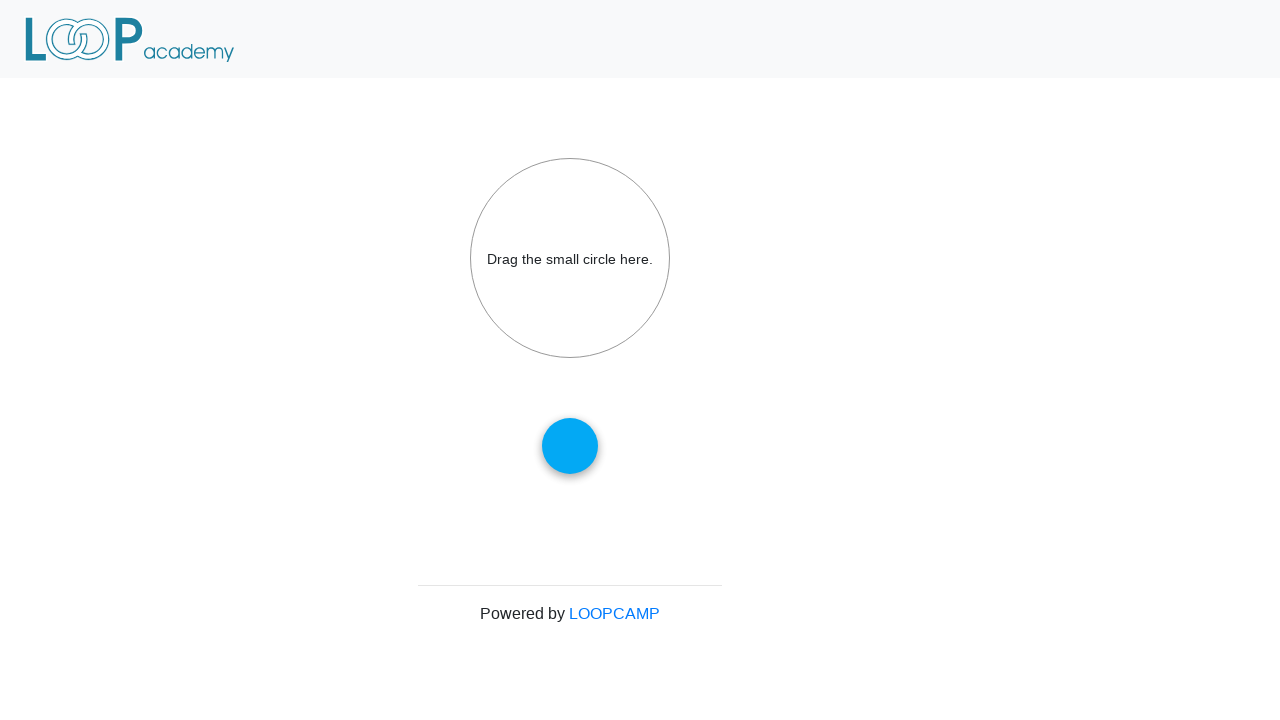

Located small circle element
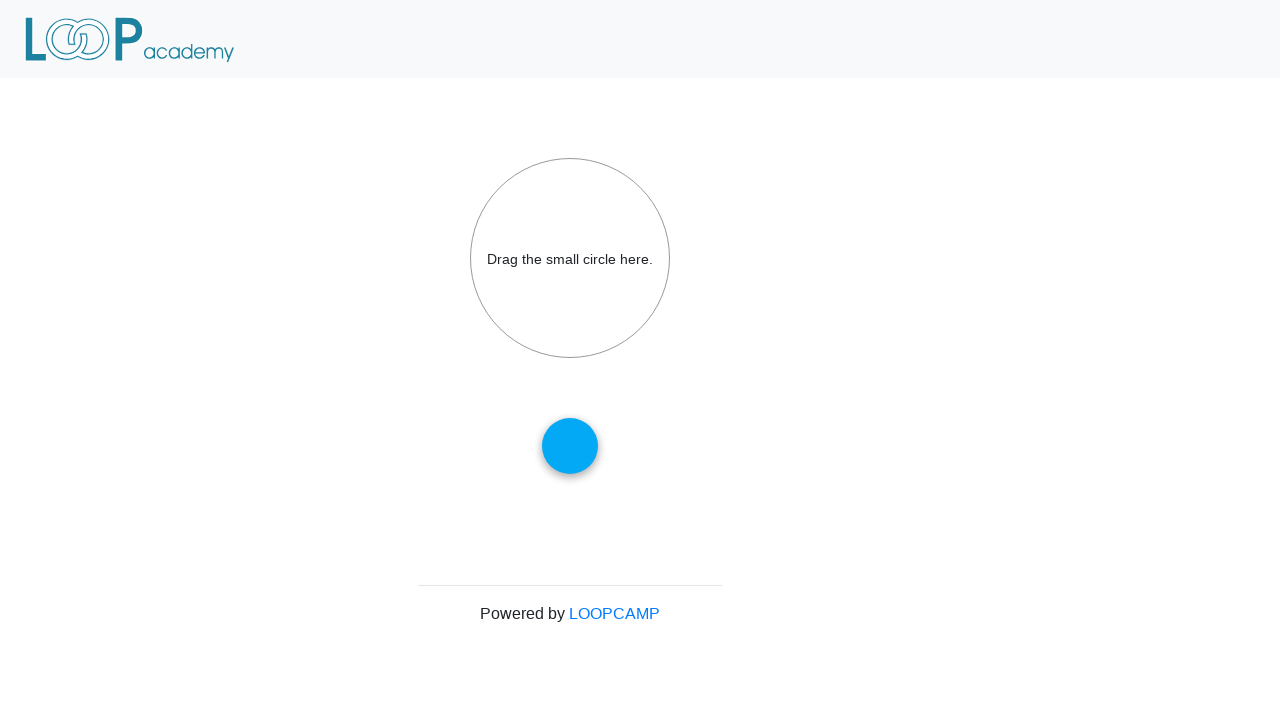

Retrieved bounding box of small circle
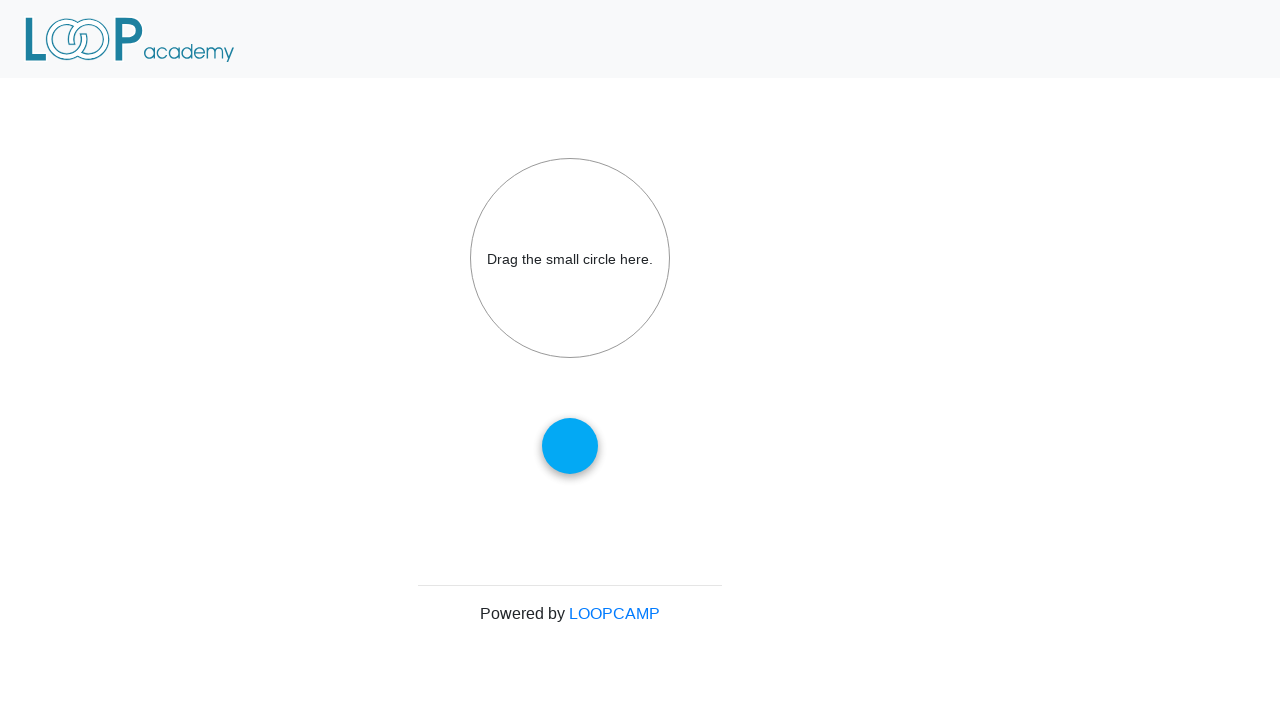

Moved mouse to center of small circle at (570, 446)
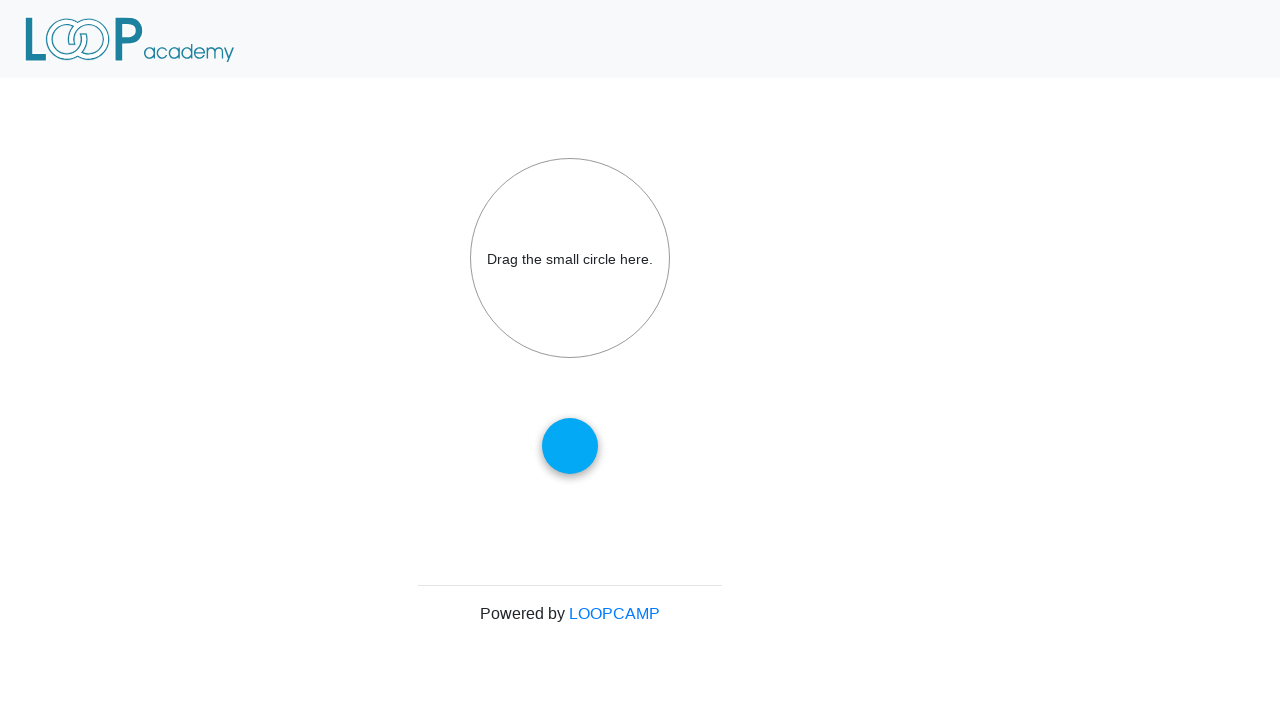

Pressed down mouse button to start dragging at (570, 446)
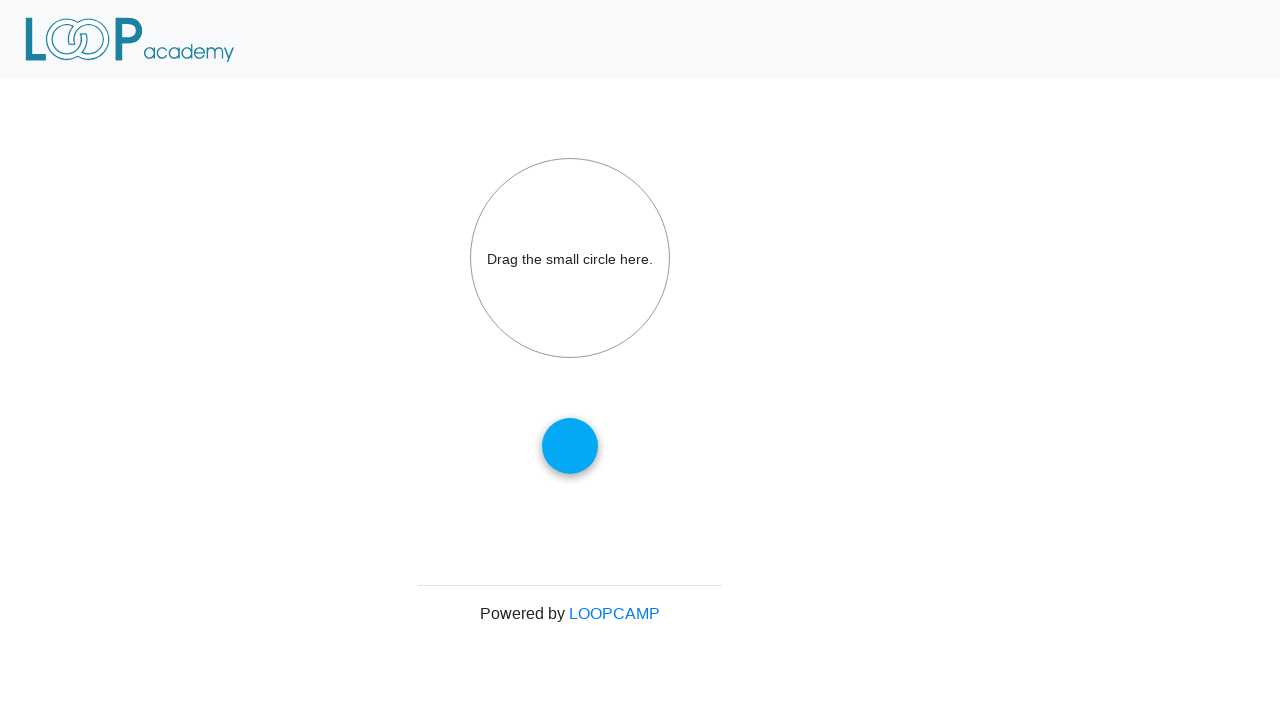

Dragged small circle away from its original position at (642, 518)
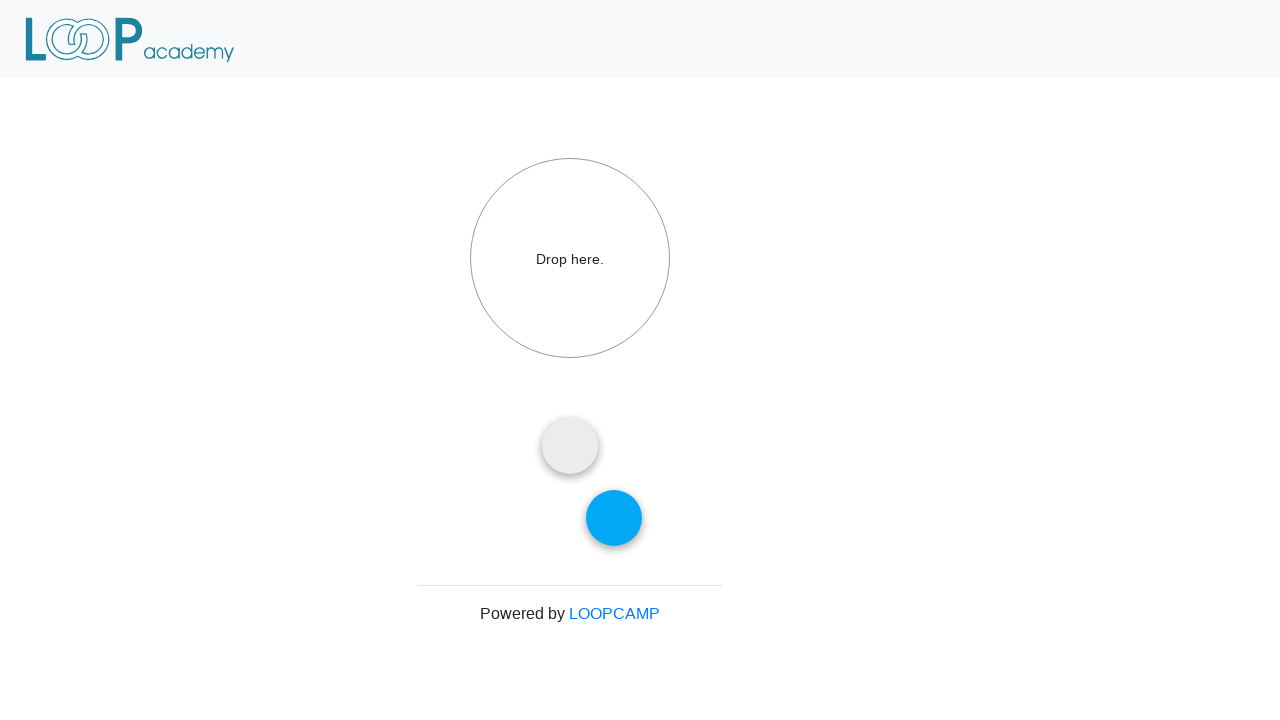

Released mouse button to drop small circle outside big circle at (642, 518)
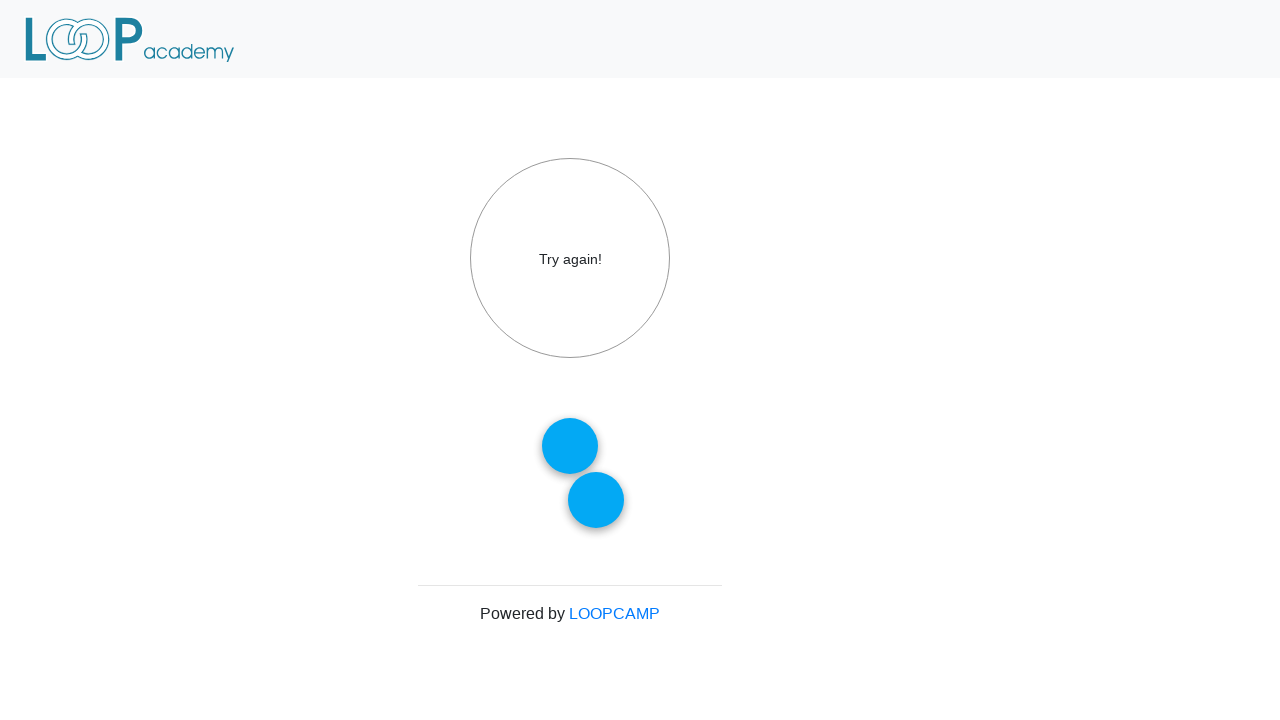

Located big circle element
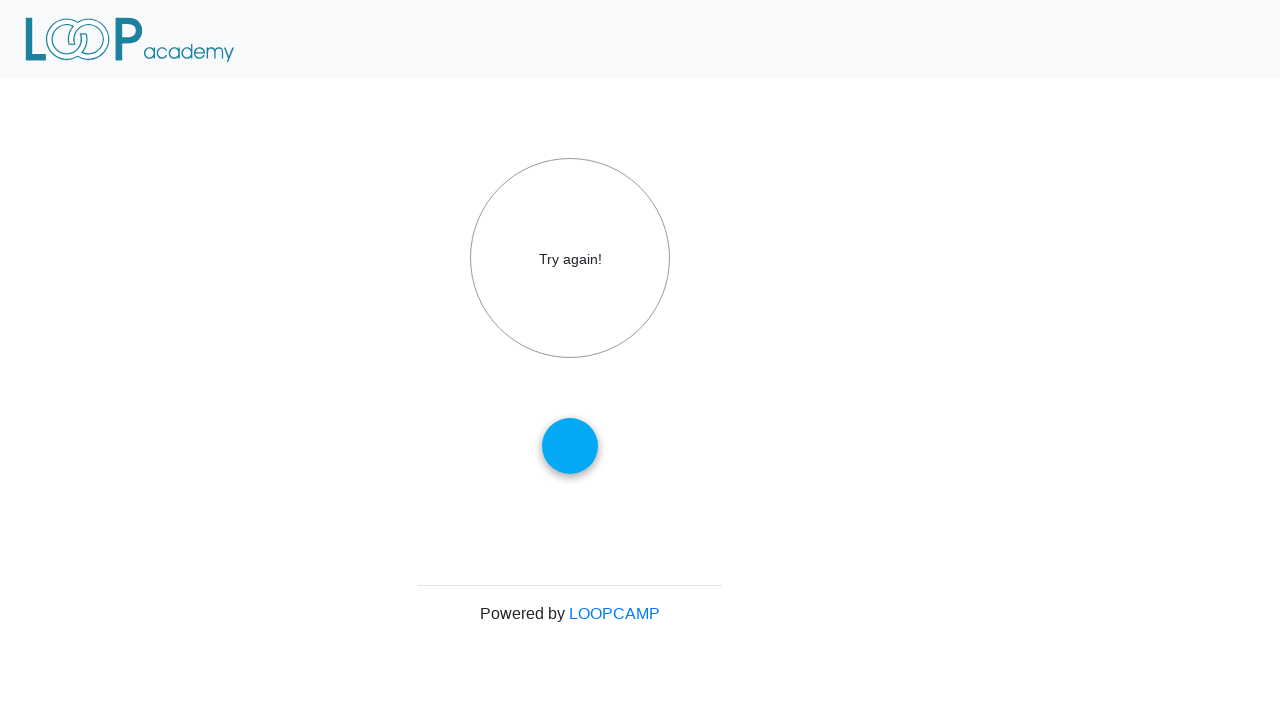

Verified that 'Try again!' text is displayed in big circle
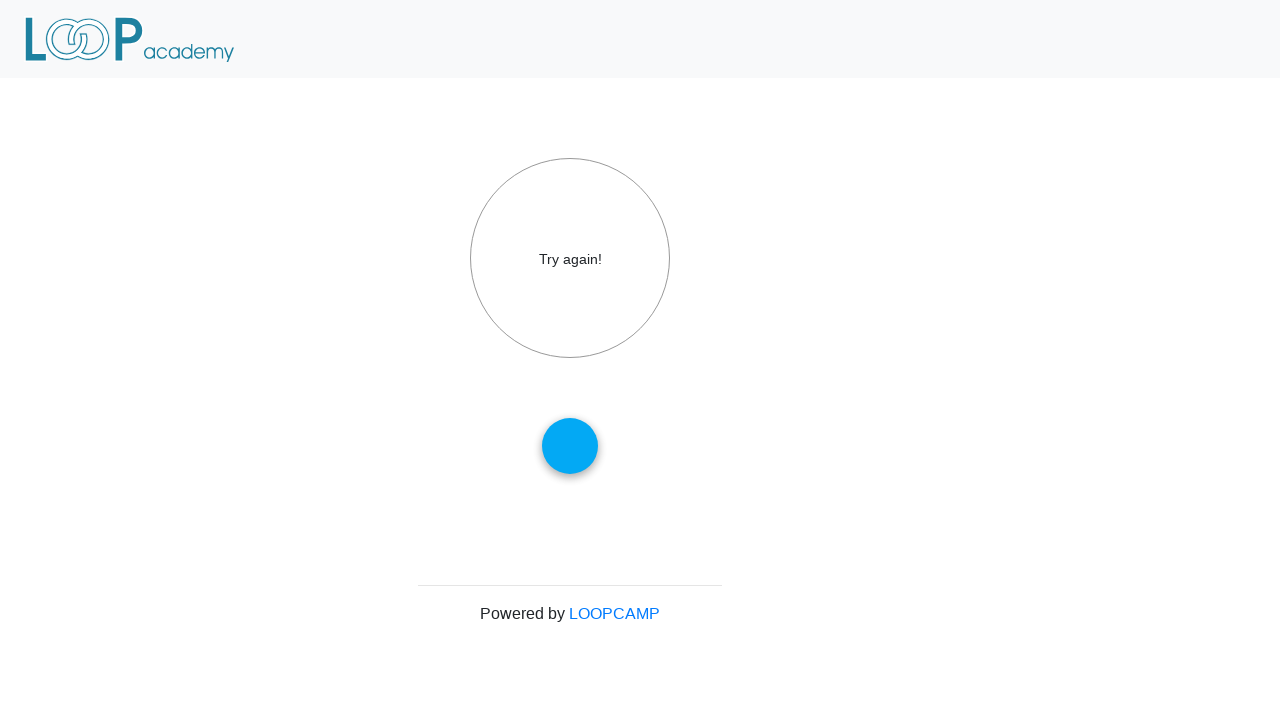

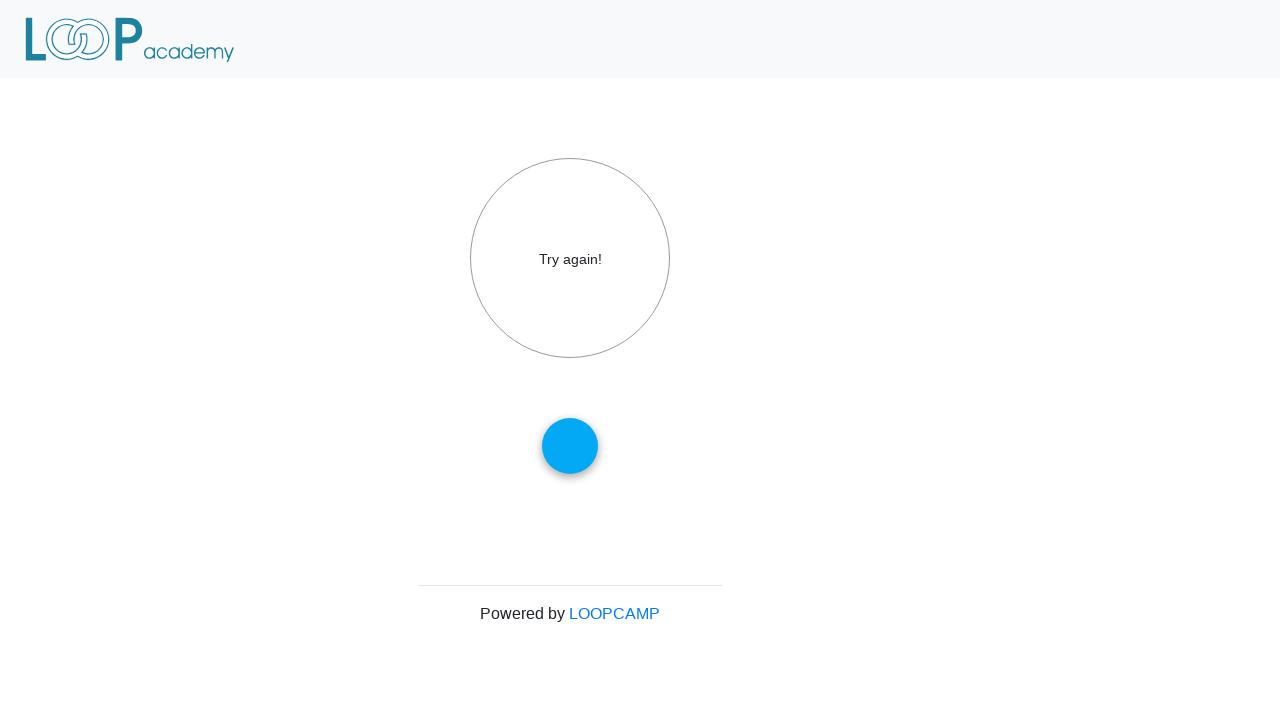